Waits for a price condition to be met, then solves a mathematical problem and submits the answer

Starting URL: http://suninjuly.github.io/explicit_wait2.html

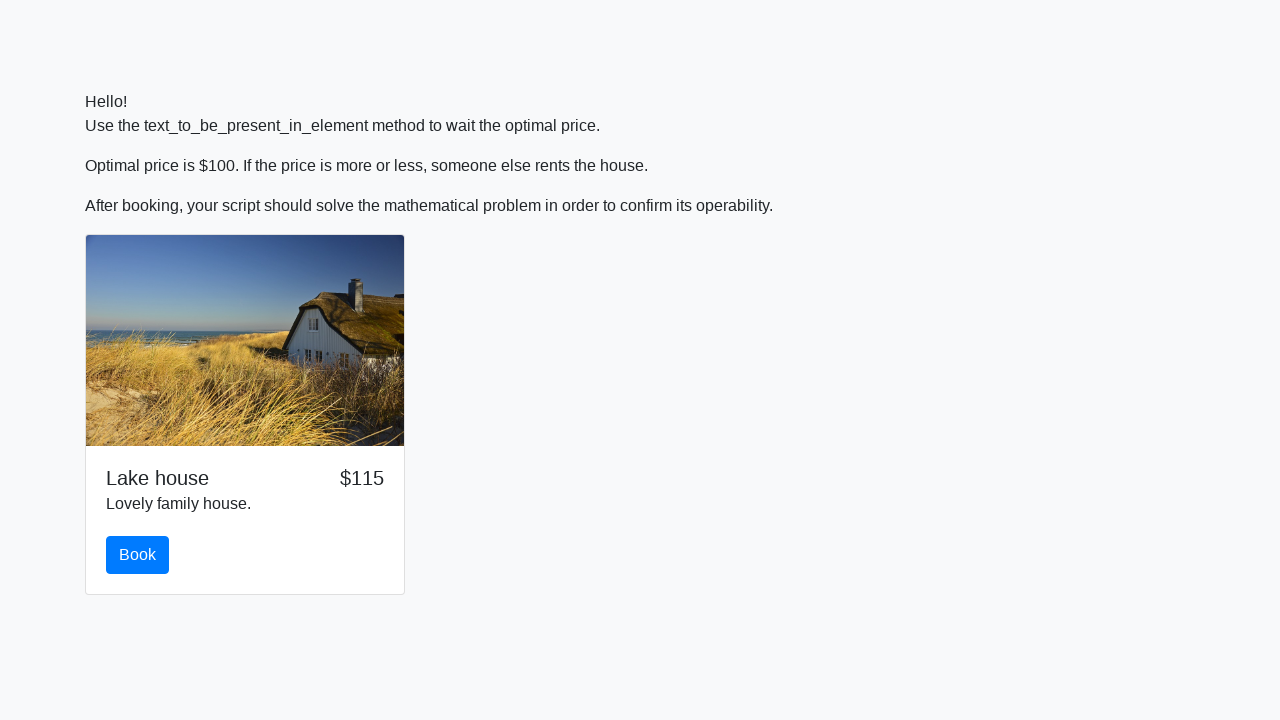

Waited for price to reach 100
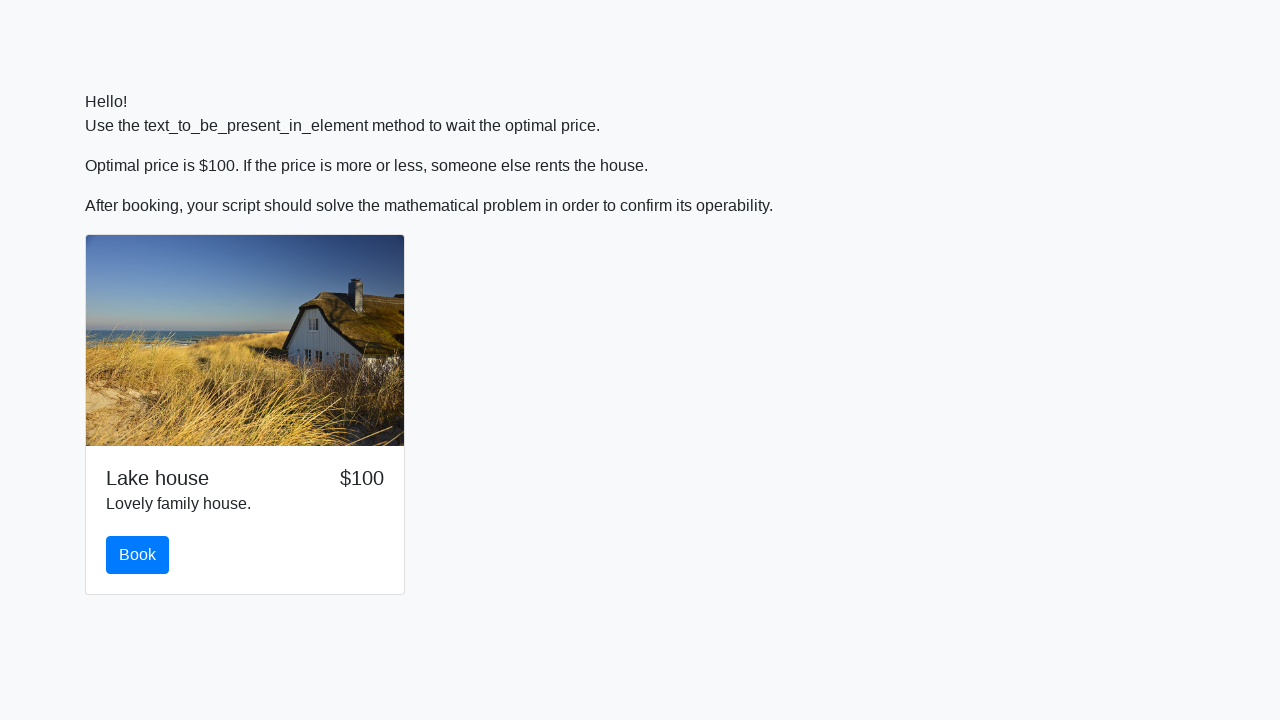

Clicked the book button at (138, 555) on #book
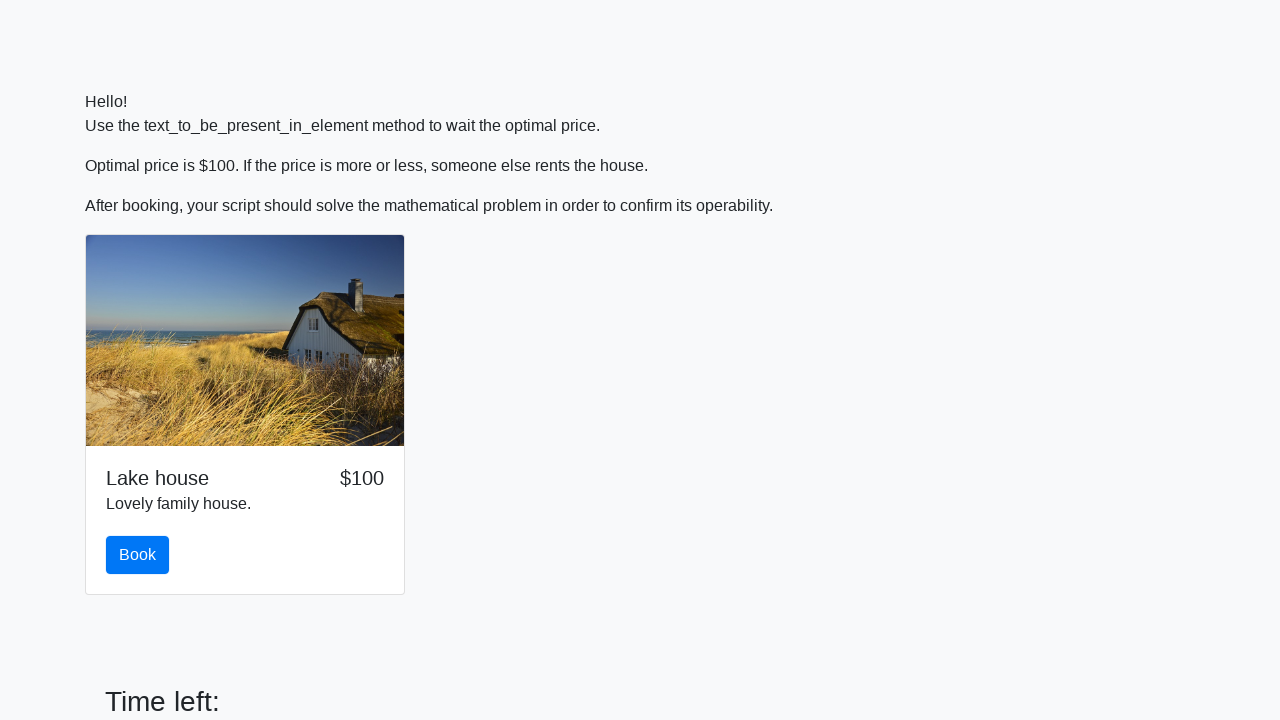

Retrieved input value: 224
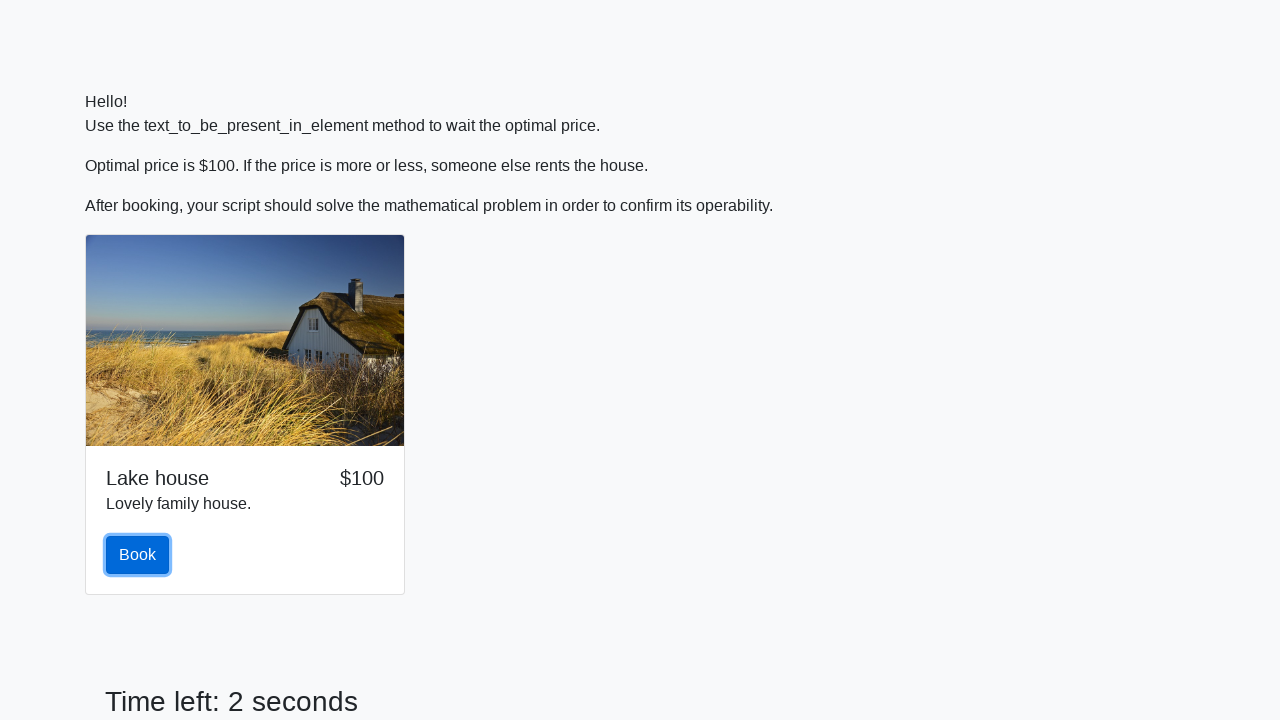

Calculated mathematical result: 2.276184849991335
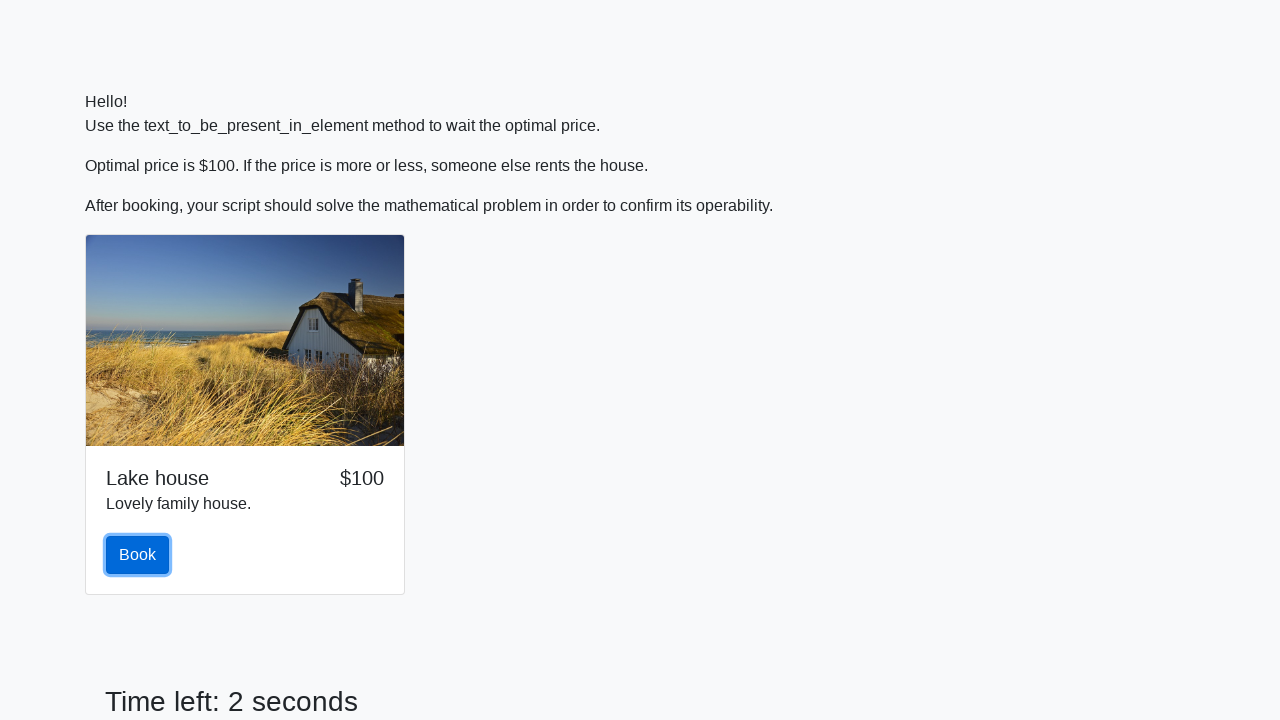

Filled answer field with calculated value on #answer
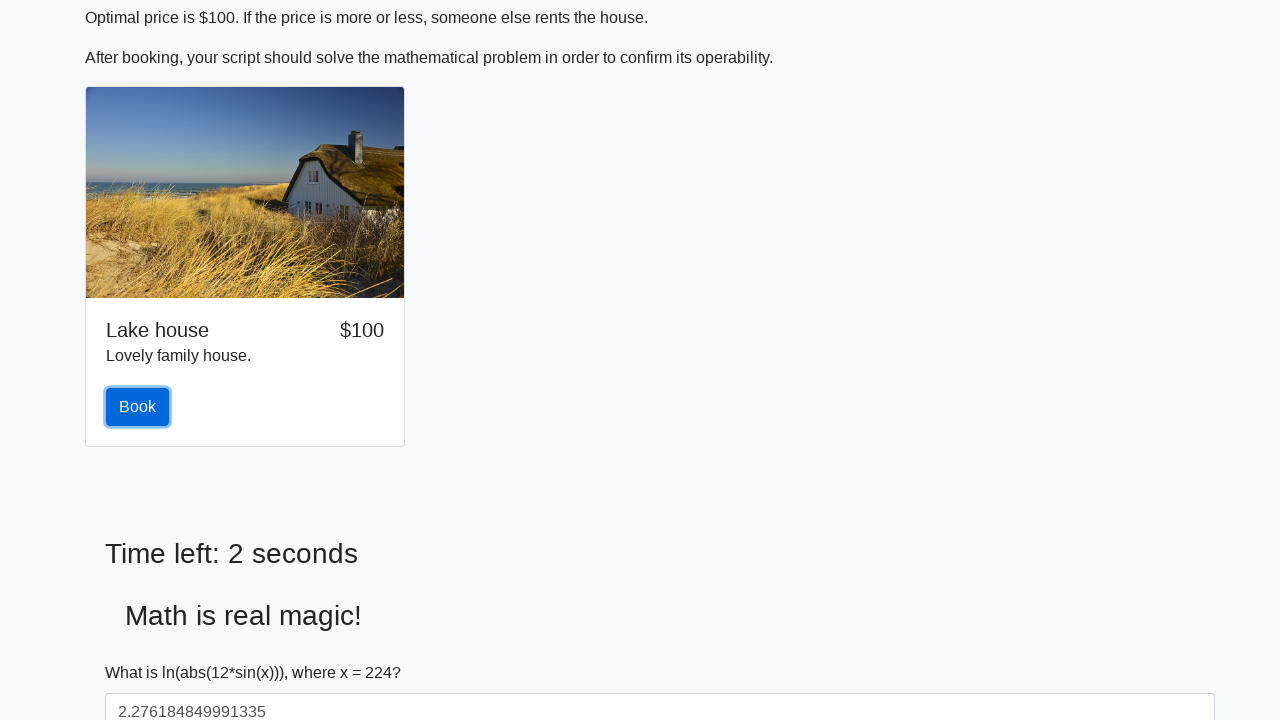

Clicked the solve button to submit answer at (143, 651) on #solve
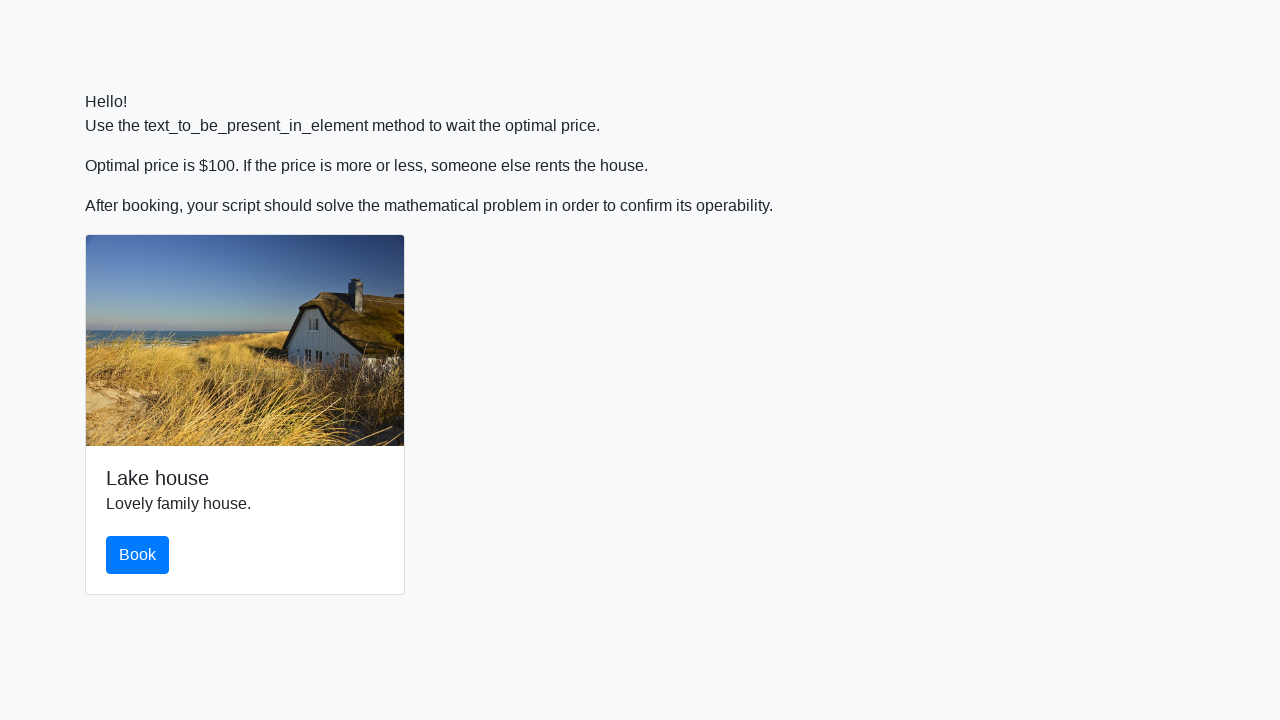

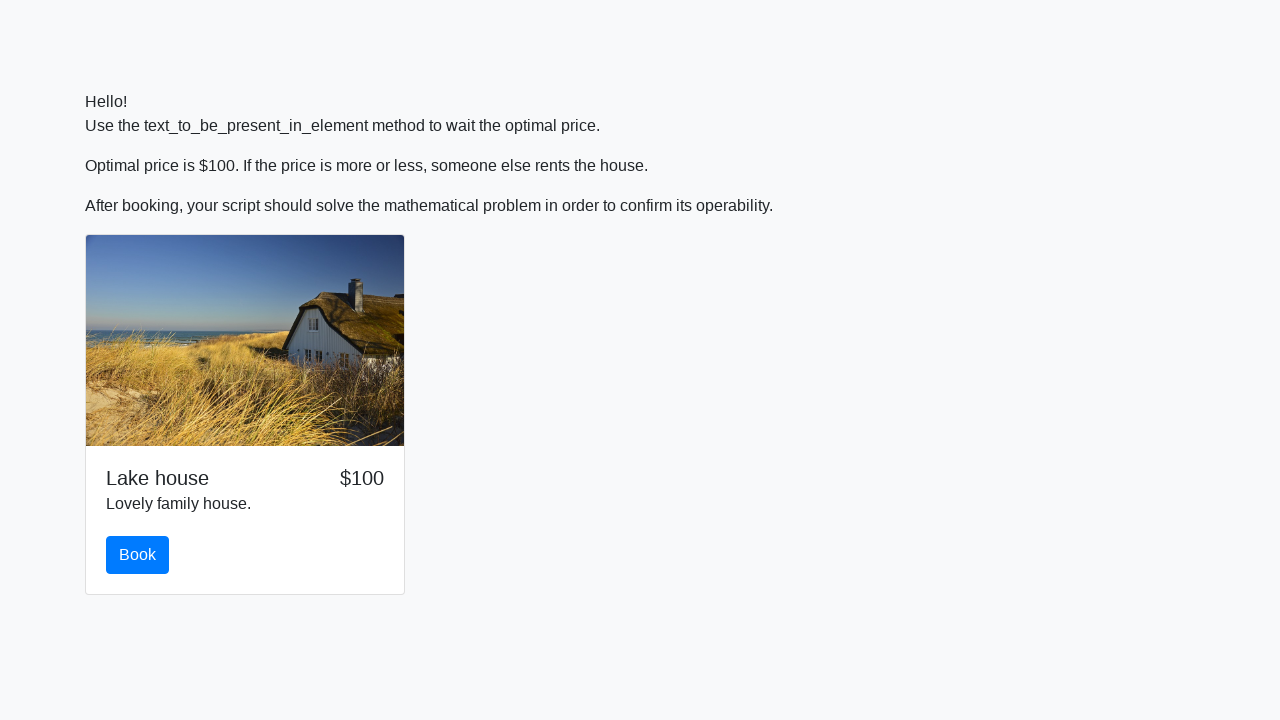